Tests that clicking Browse Languages menu navigates to the correct ABC page URL

Starting URL: https://www.99-bottles-of-beer.net/

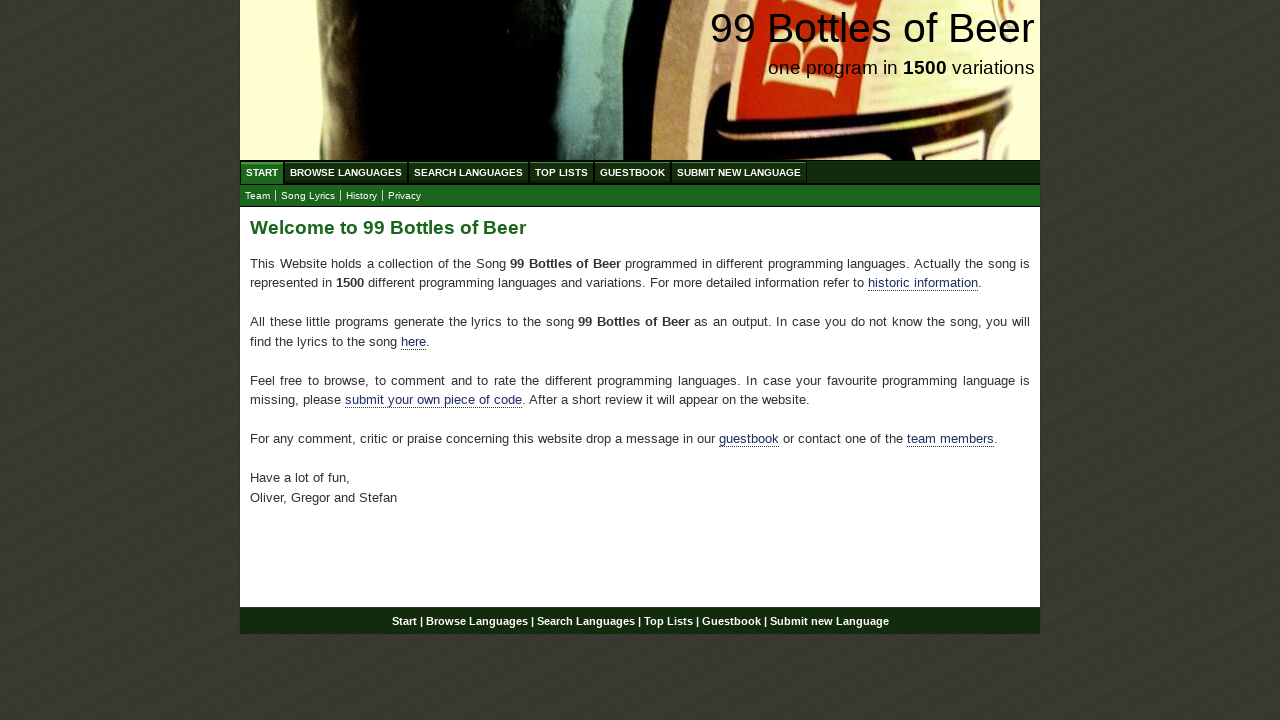

Clicked Browse Languages menu at (346, 172) on text=Browse Languages
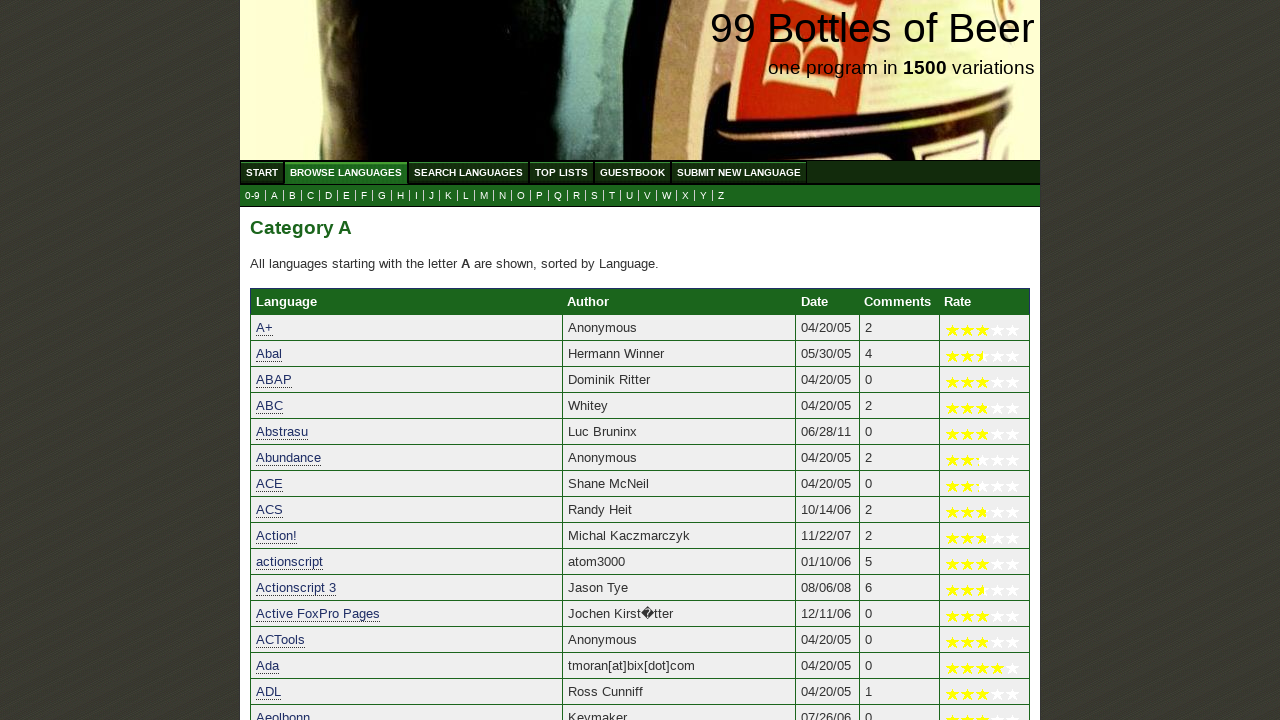

Navigated to ABC page URL (abc.html)
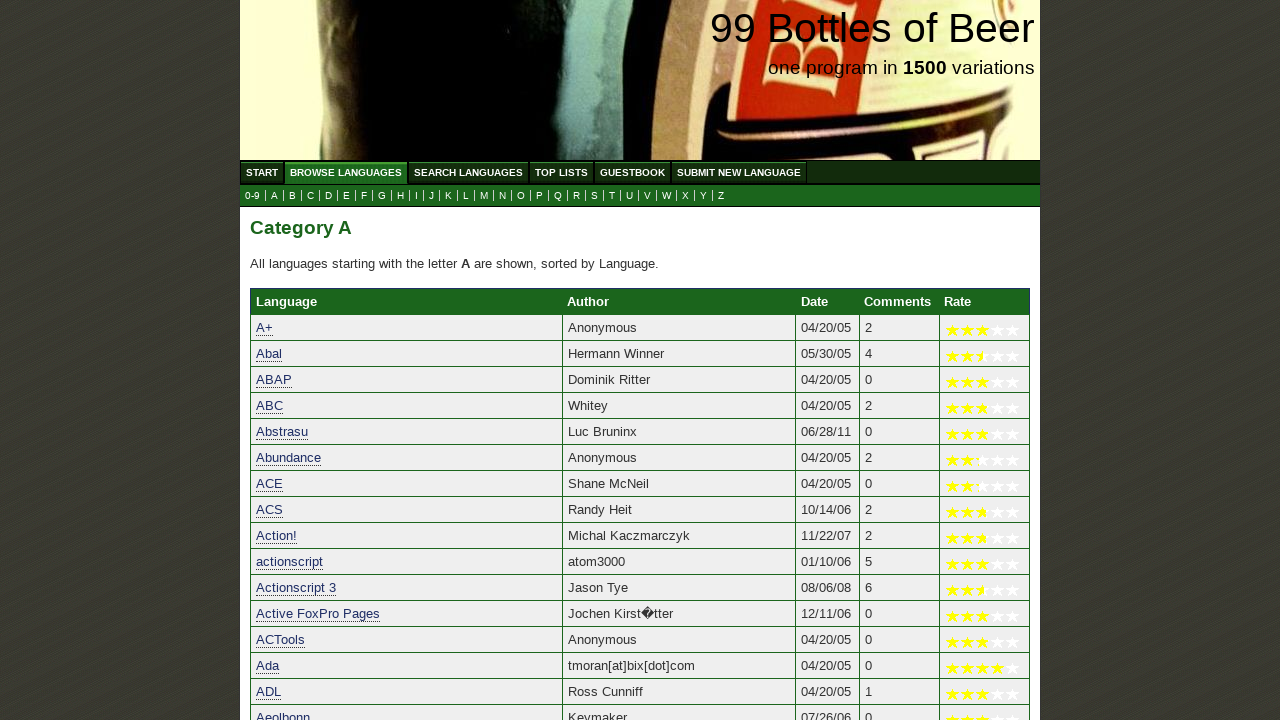

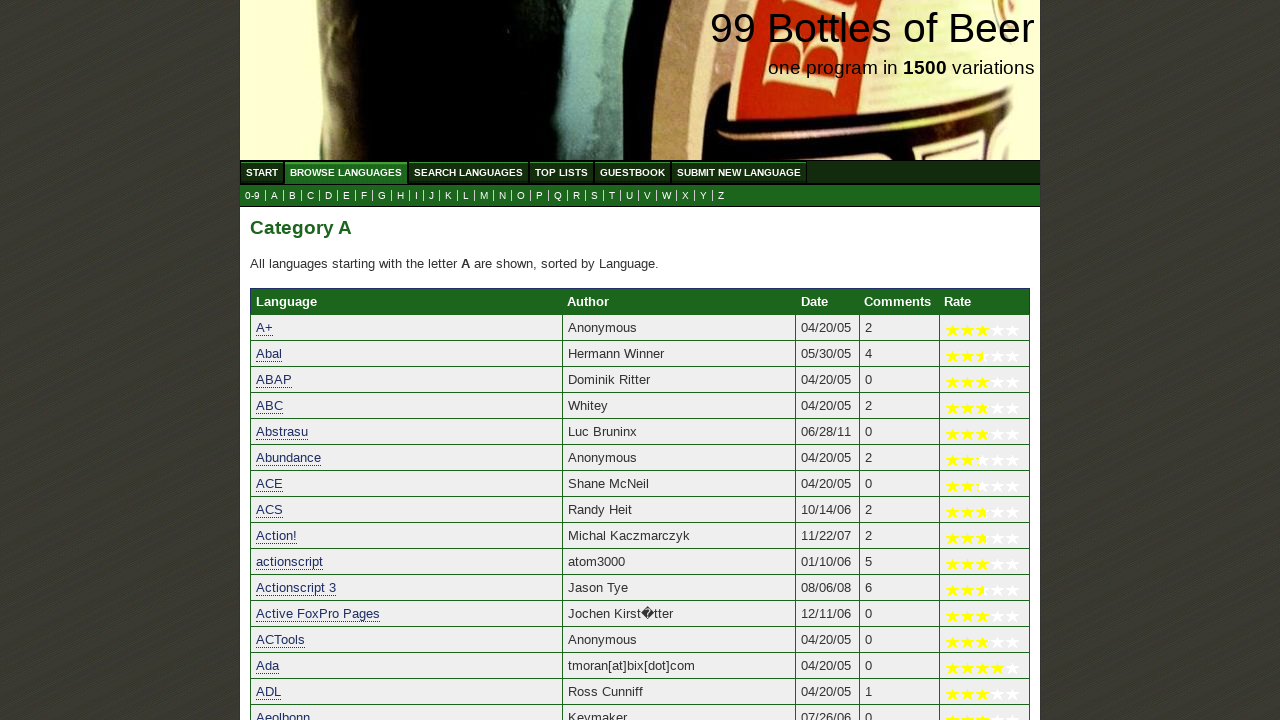